Tests forgot password form by entering an email and submitting

Starting URL: https://the-internet.herokuapp.com/

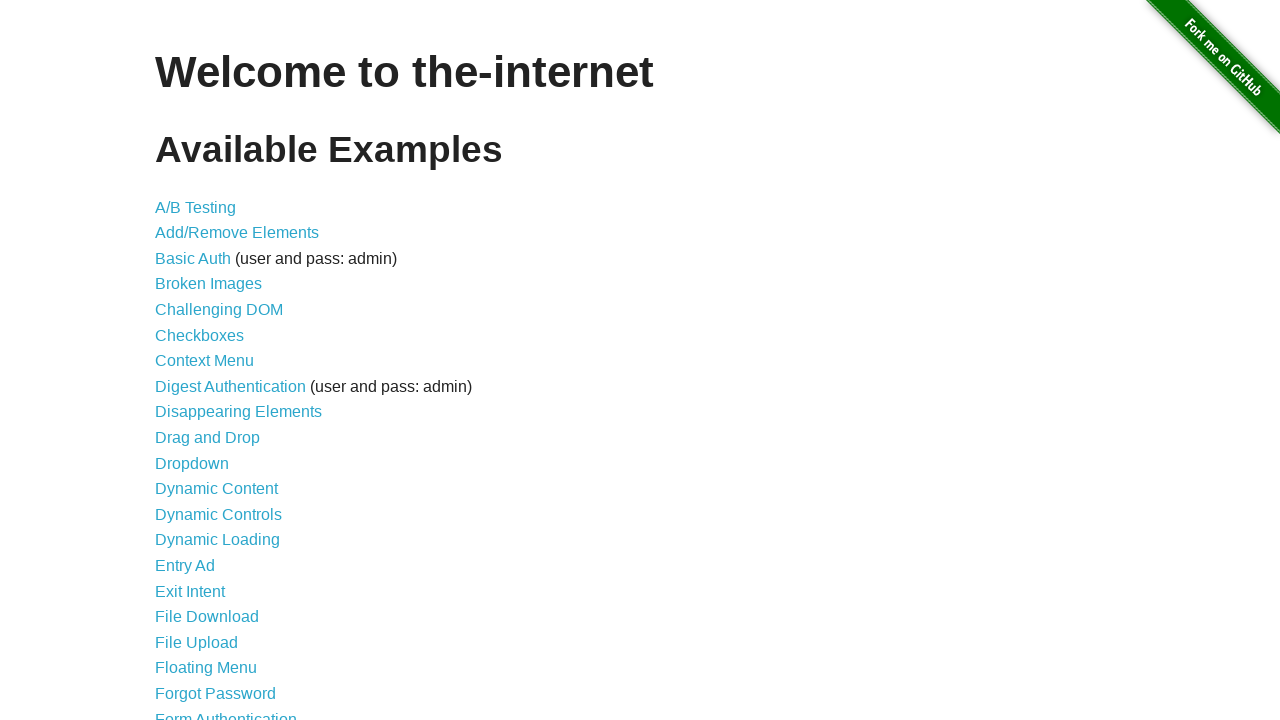

Clicked link to navigate to Forgot Password page at (216, 693) on xpath=//*[@id='content']/ul/li[20]/a
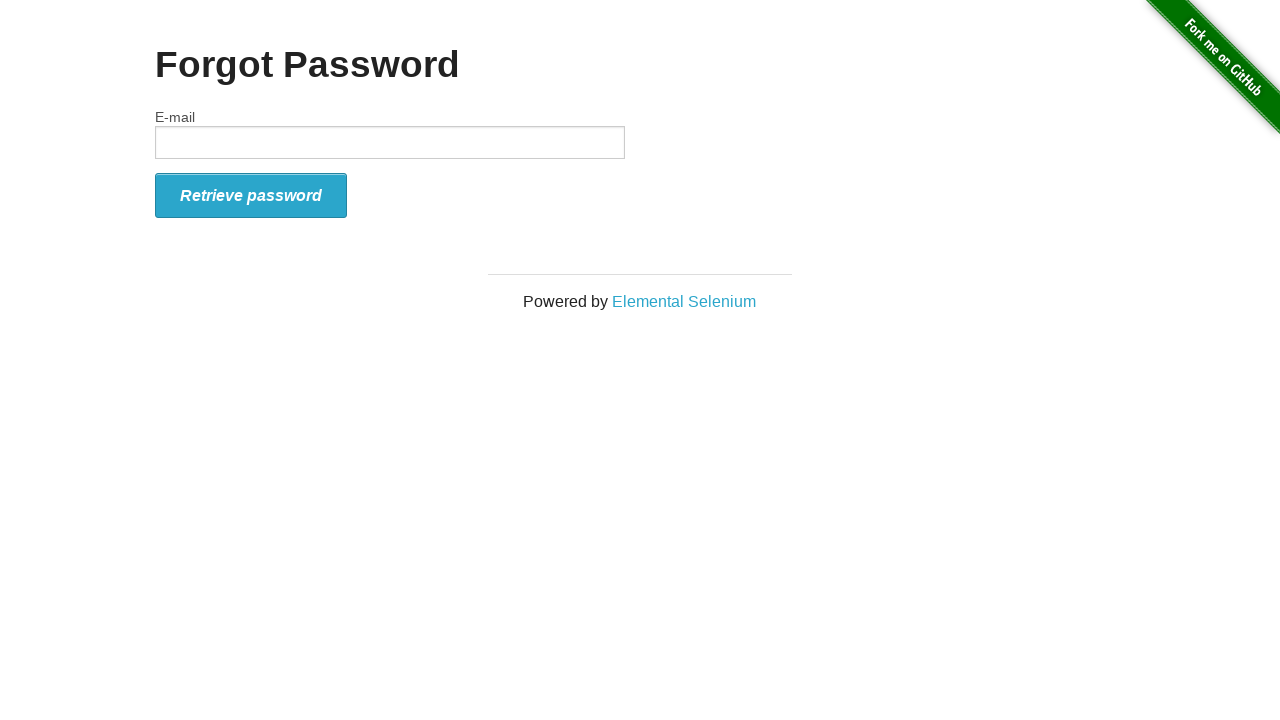

Filled email field with 'testuser@example.com' on input[type='text']
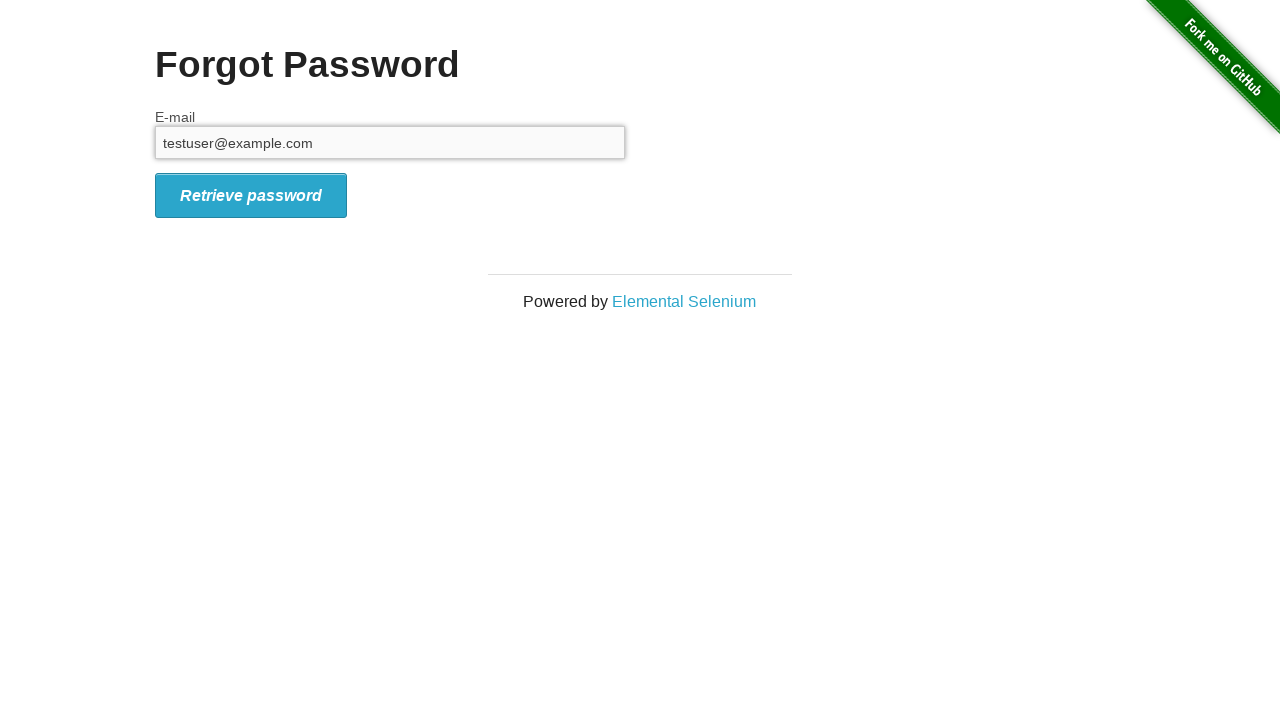

Clicked submit button to send password reset email at (251, 195) on .icon-2x
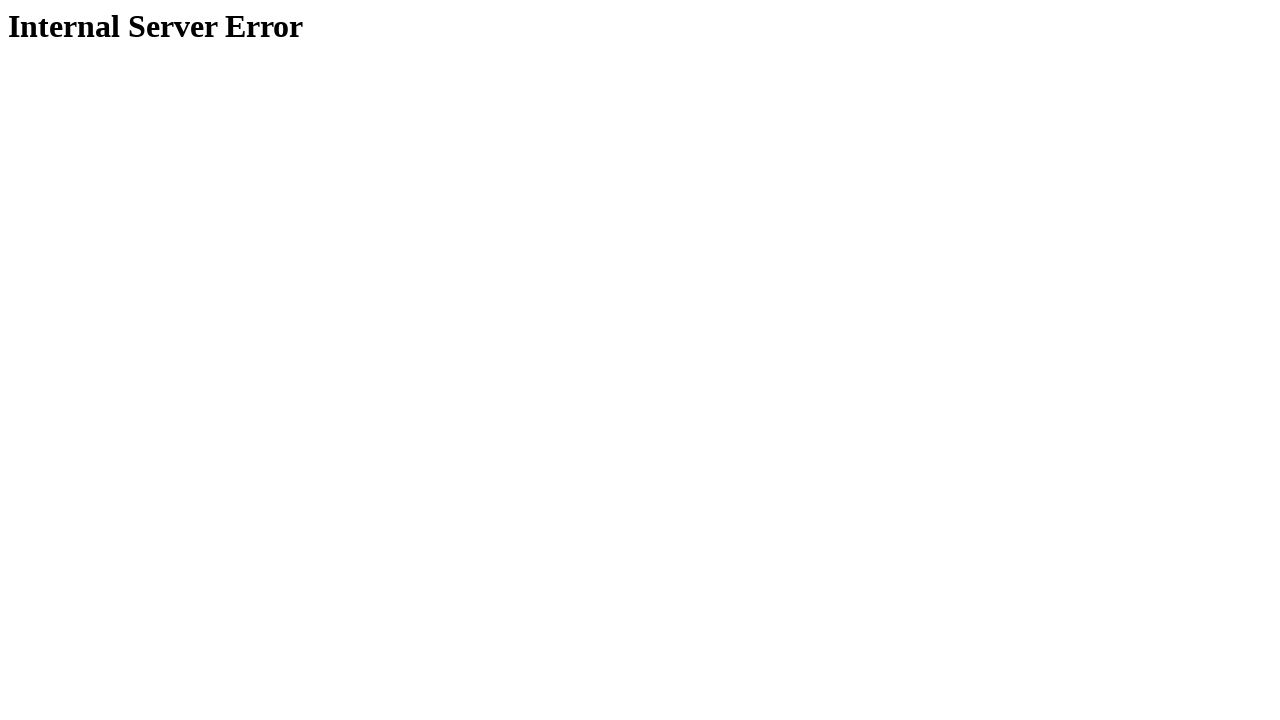

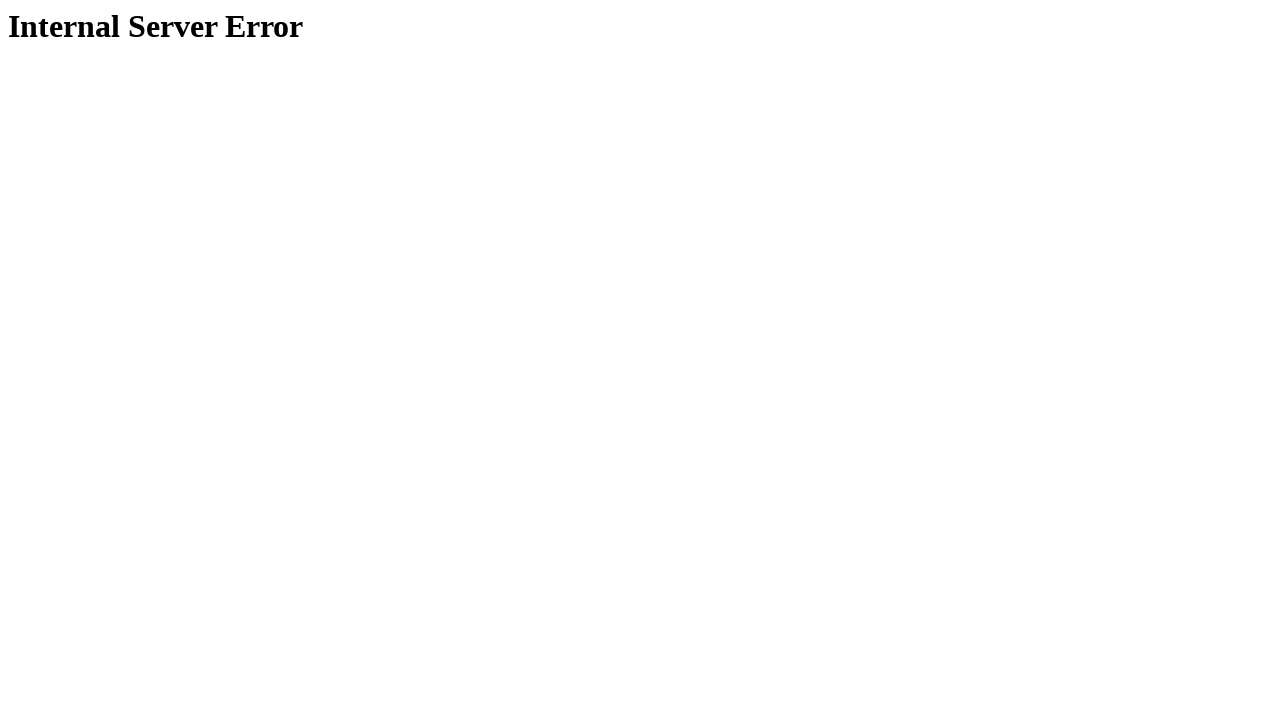